Navigates to FreeCRM classic site and verifies that the page loads completely by checking the document ready state

Starting URL: https://classic.freecrm.com/

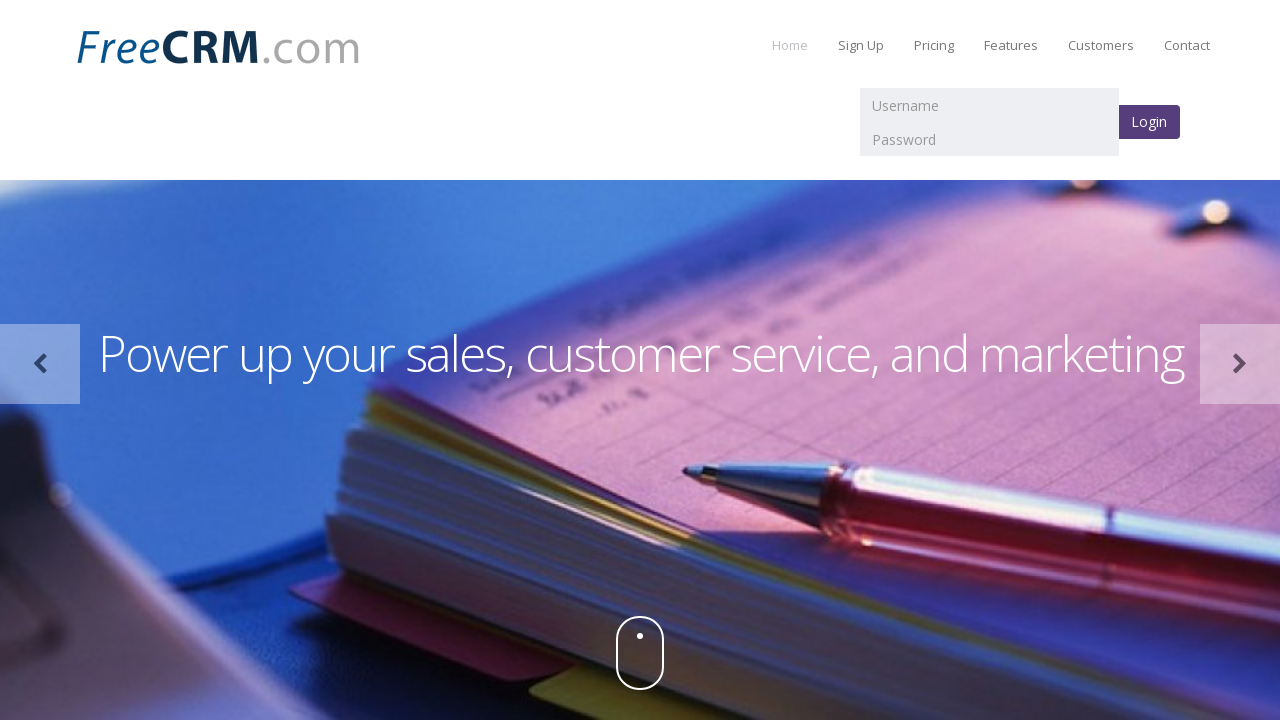

Waited for page load state to complete
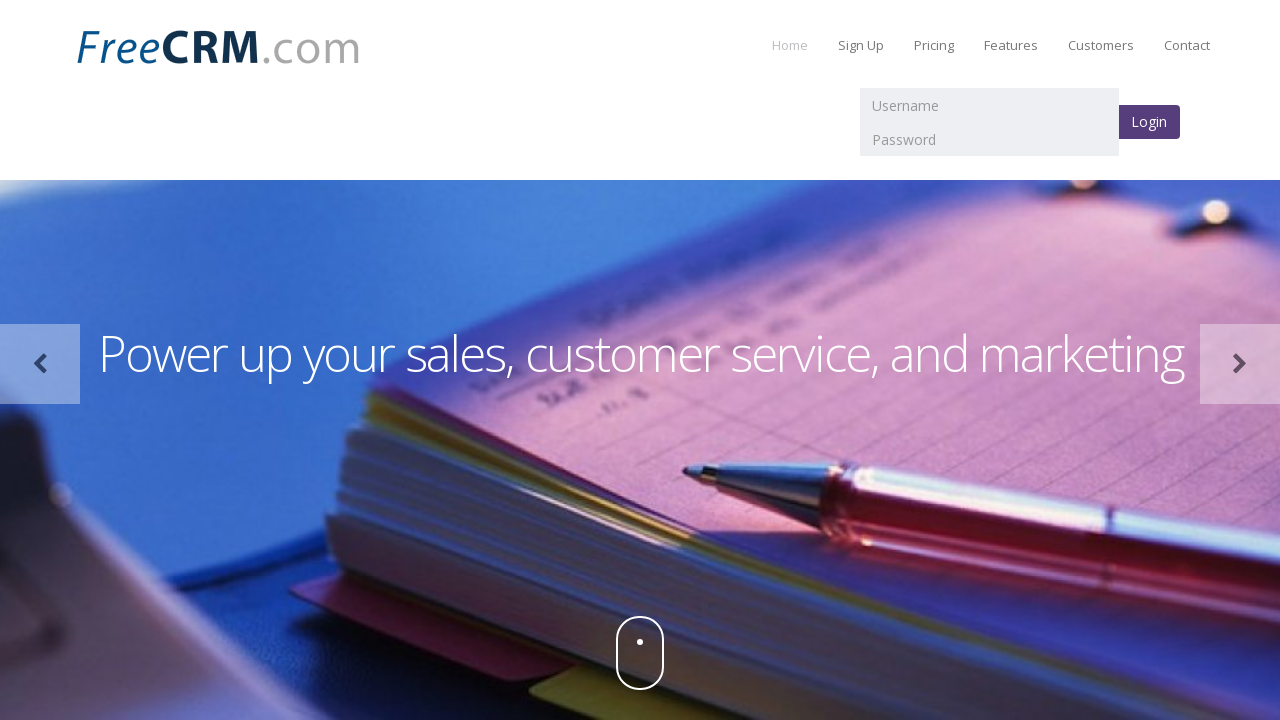

Evaluated document ready state
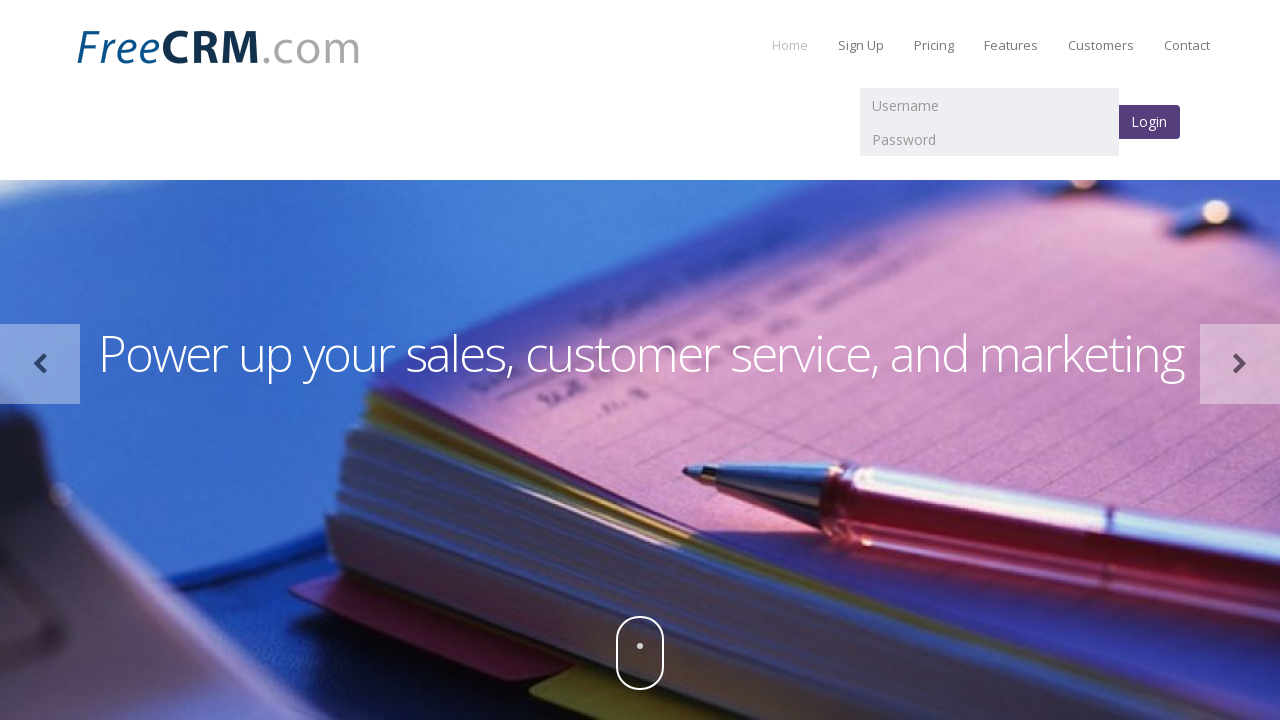

FreeCRM classic site page loaded successfully with complete document ready state
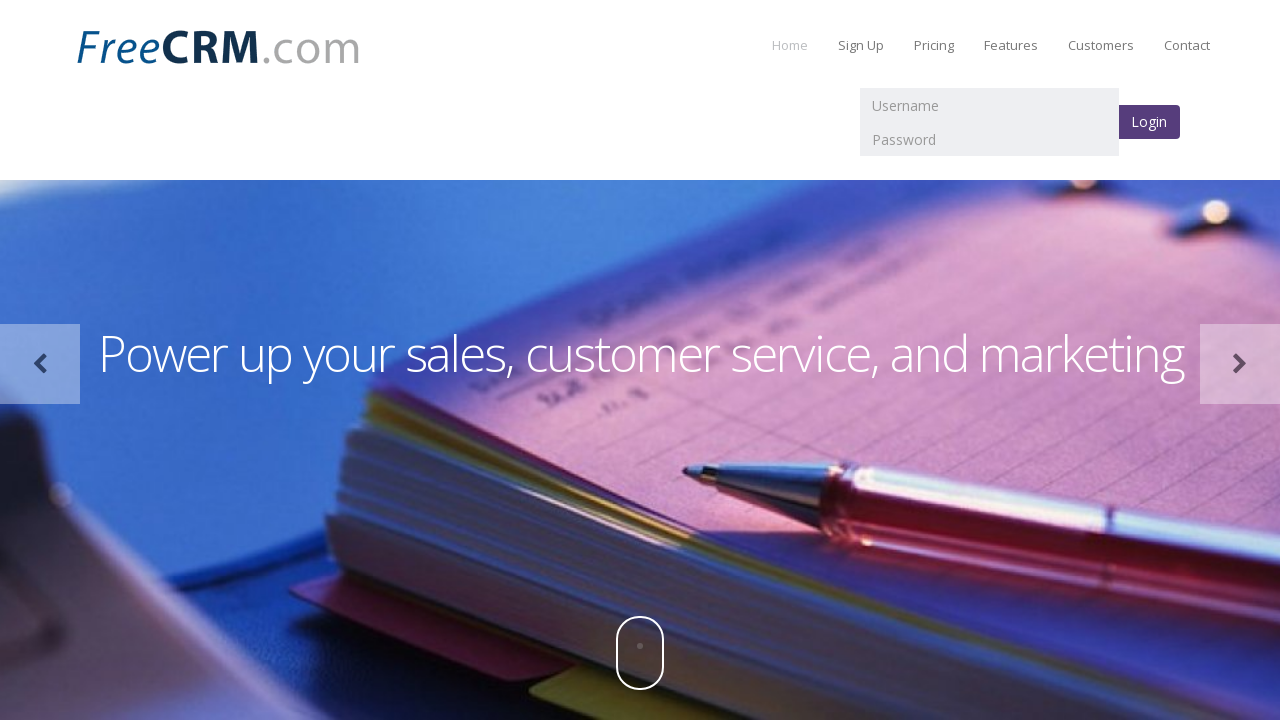

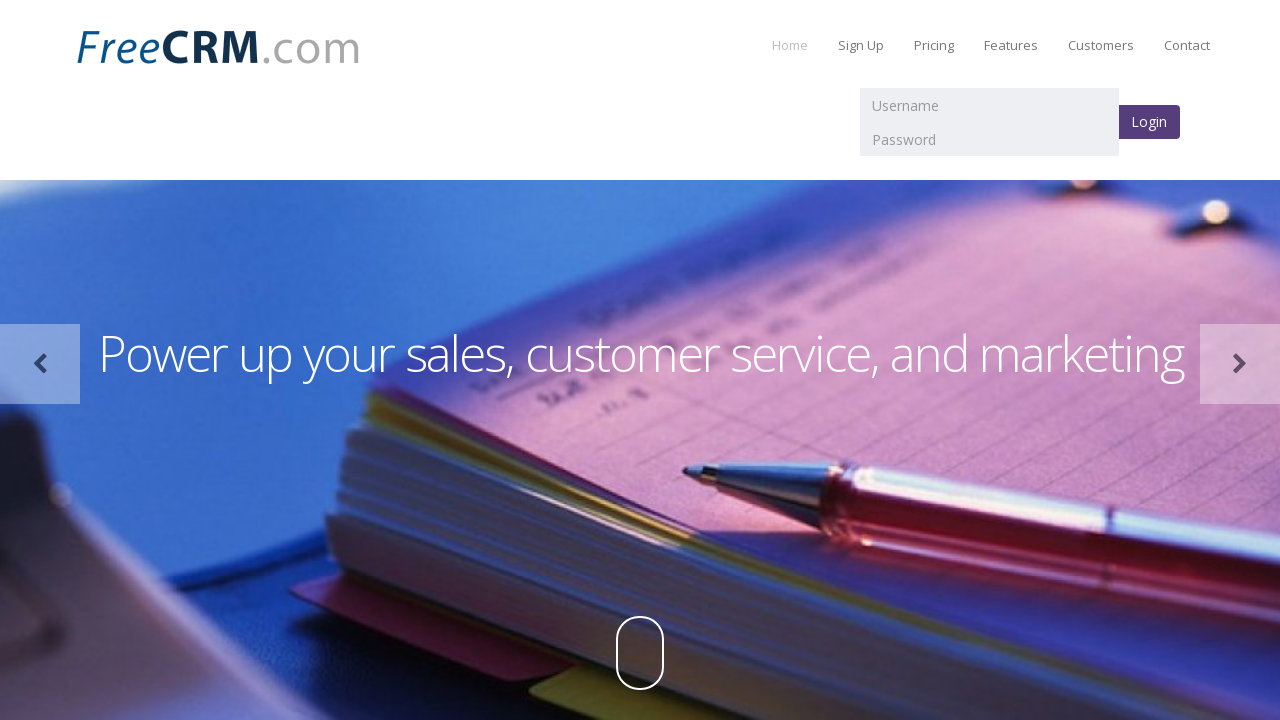